Tests window handling functionality by opening a popup window, switching to it, and closing it

Starting URL: https://omayo.blogspot.com/

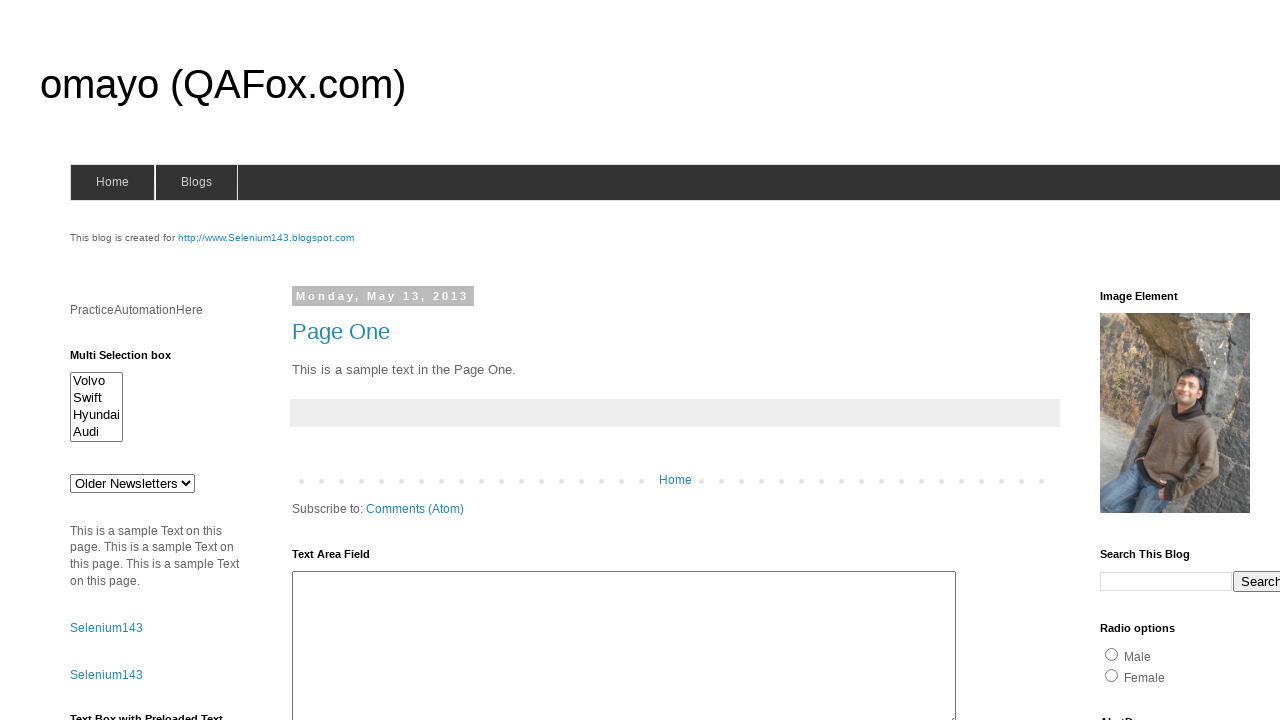

Scrolled to 'Open a popup window' link
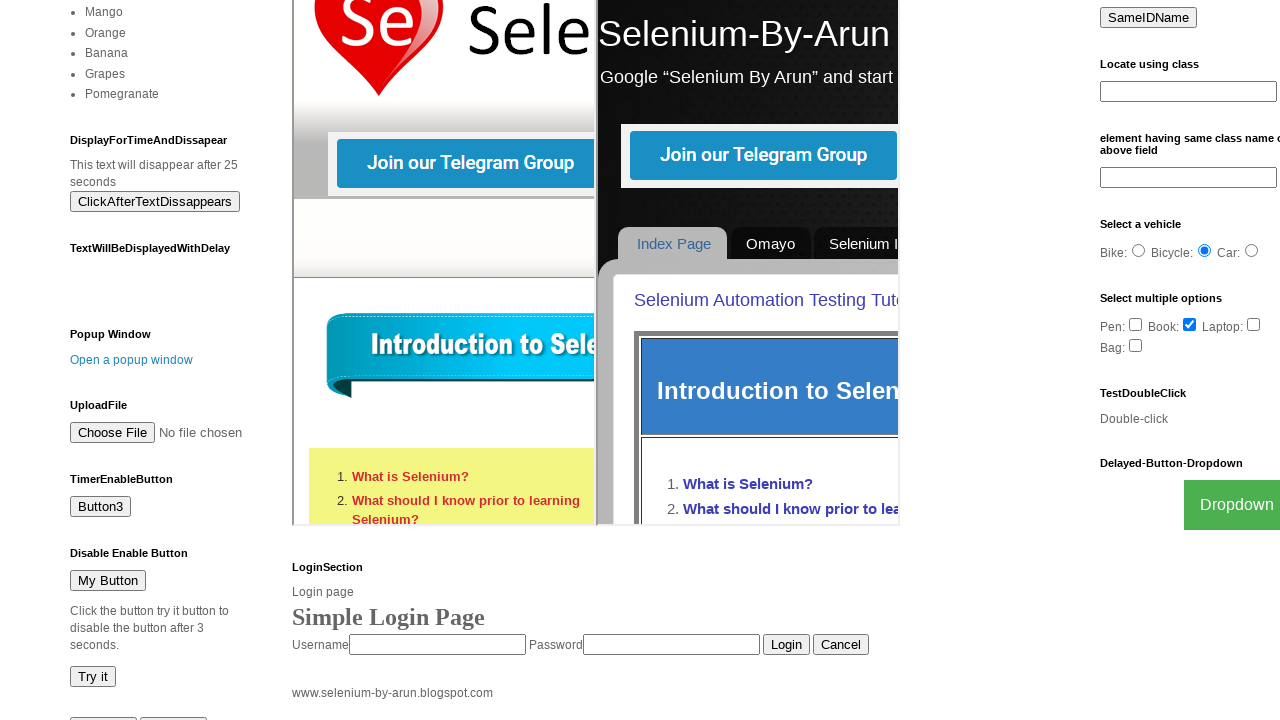

Clicked 'Open a popup window' link to open new window at (132, 360) on xpath=//a[text()='Open a popup window']
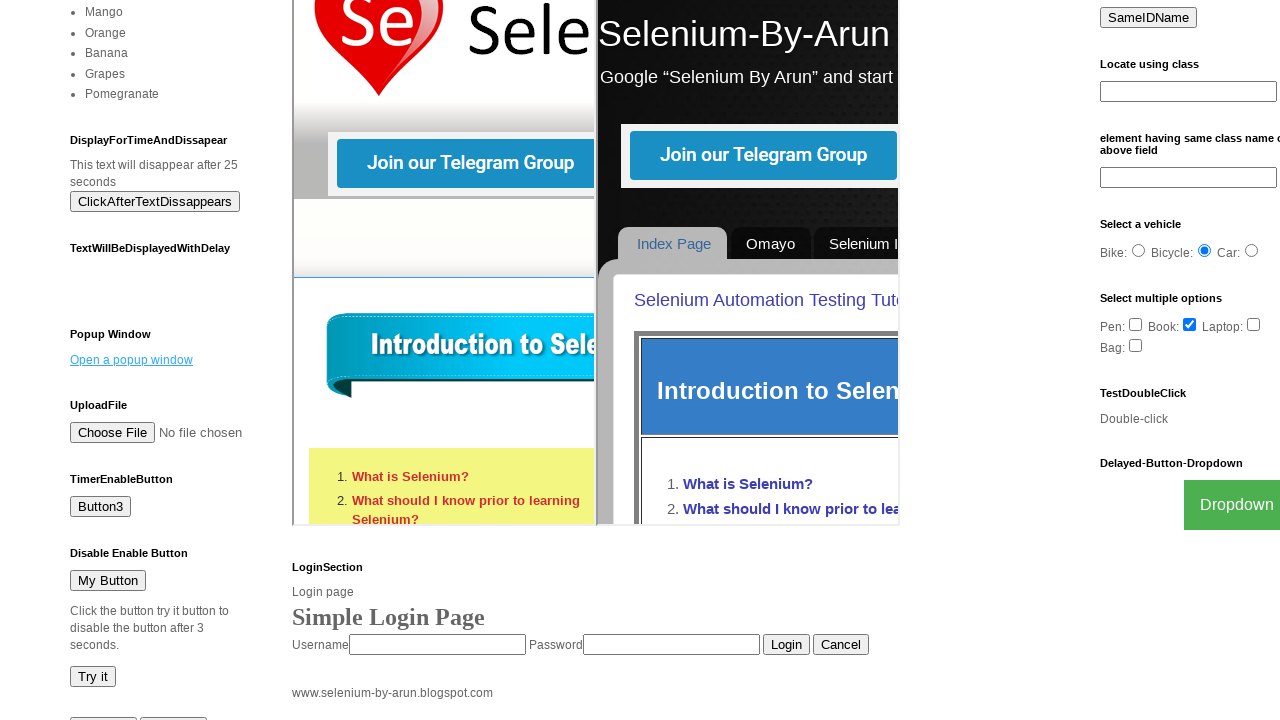

Successfully switched to popup window
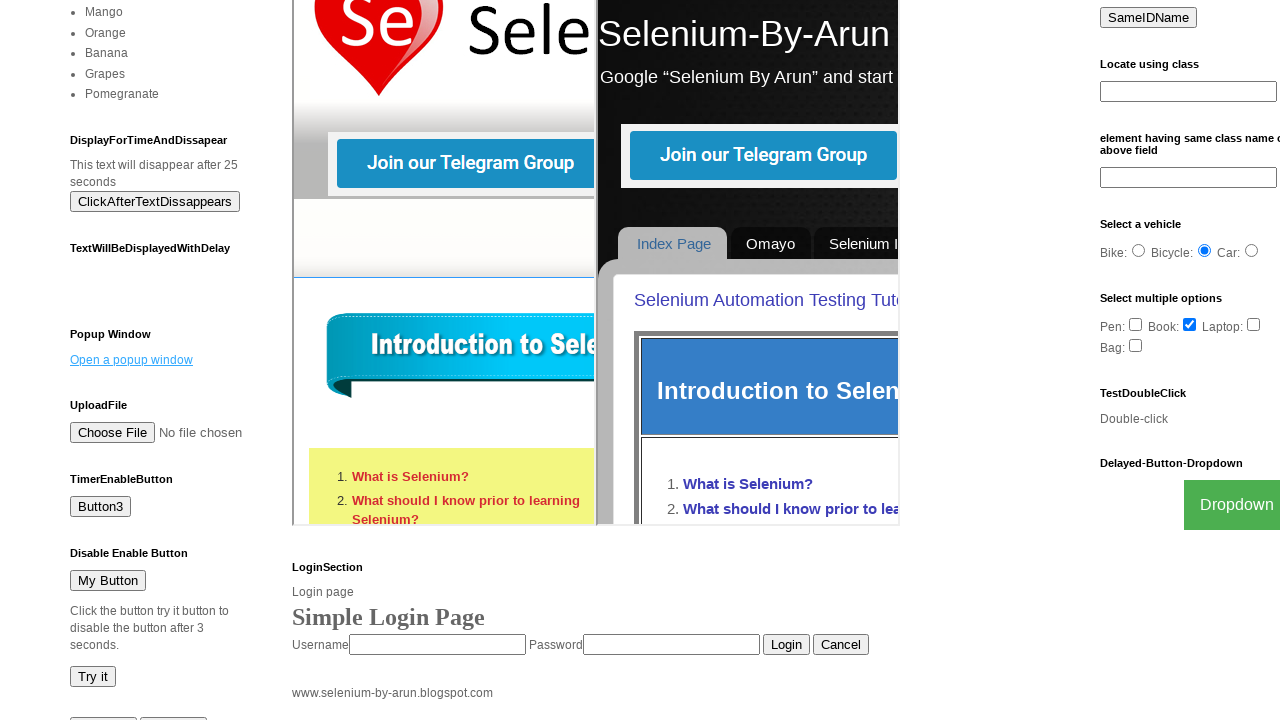

Closed the popup window
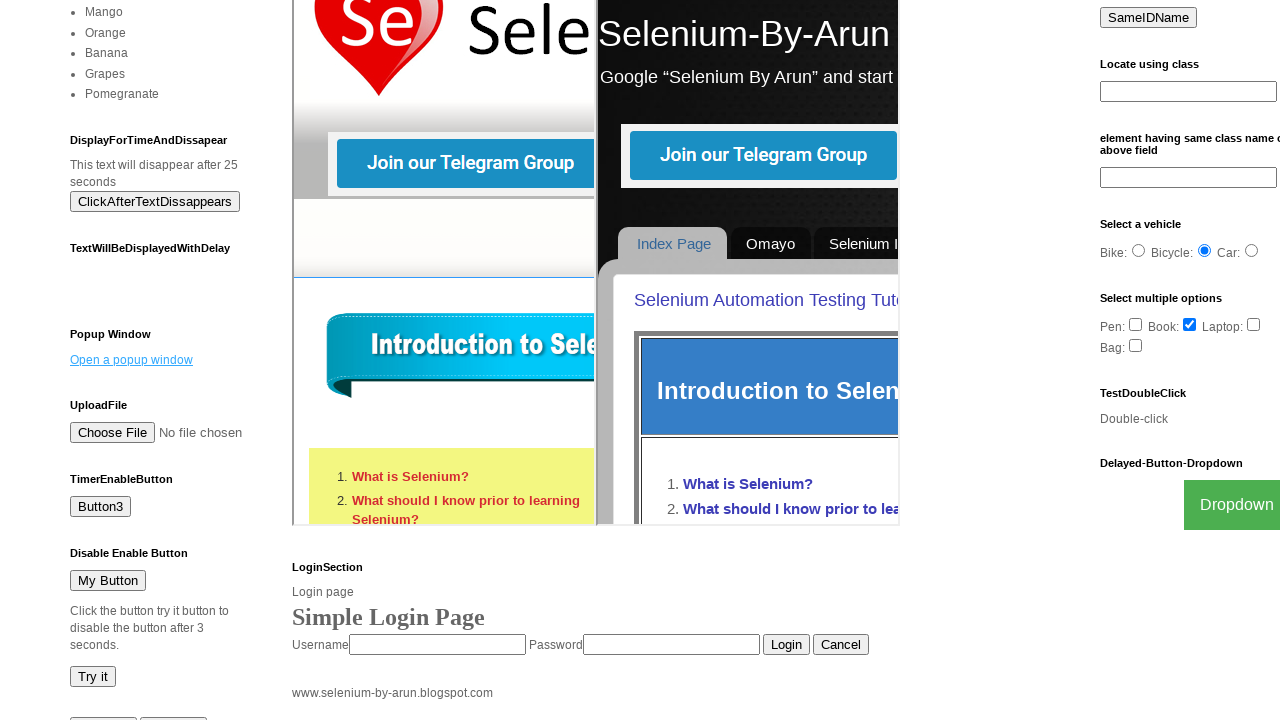

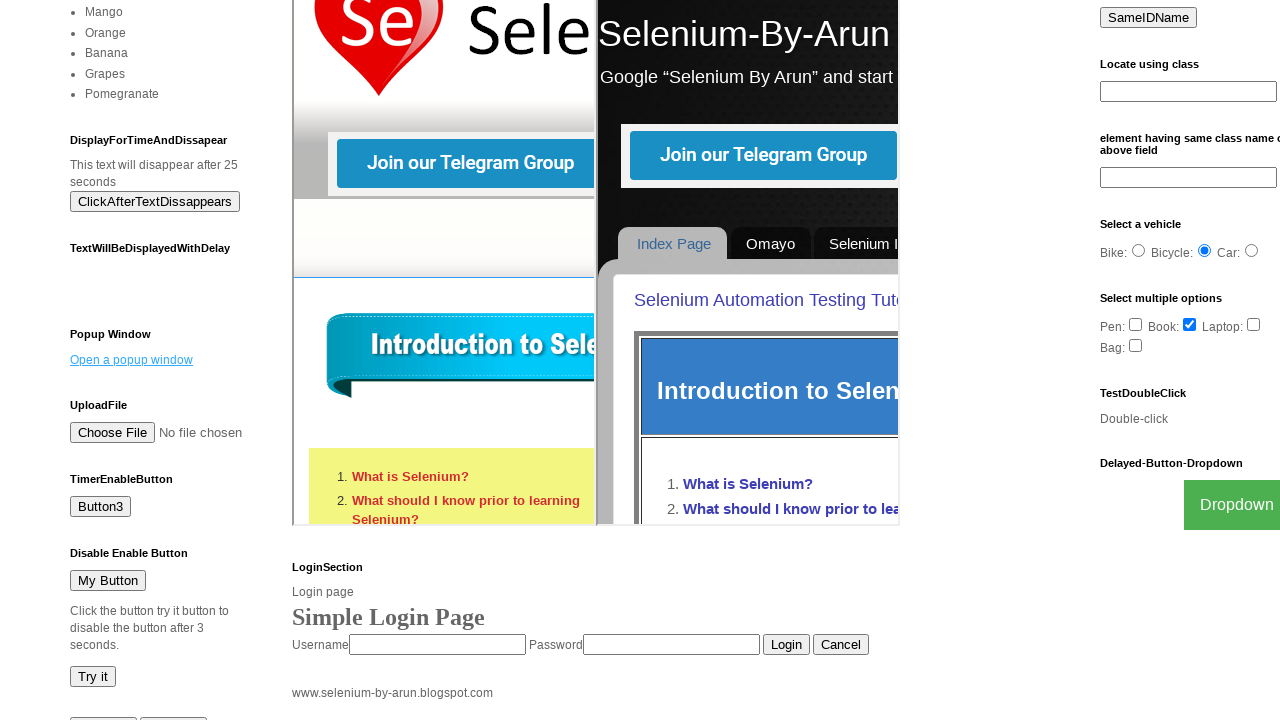